Tests a slow calculator web application by setting a delay, performing an addition operation (7+8), and verifying the result equals 15

Starting URL: https://bonigarcia.dev/selenium-webdriver-java/slow-calculator.html

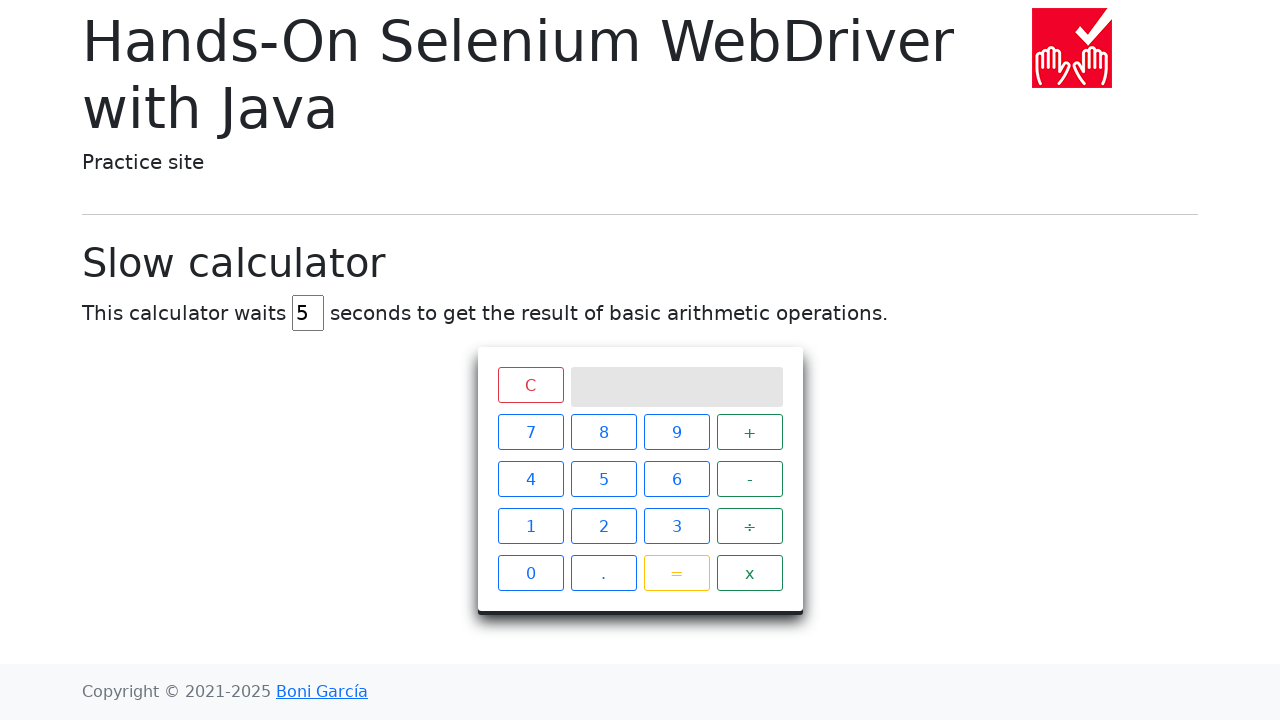

Navigated to slow calculator application
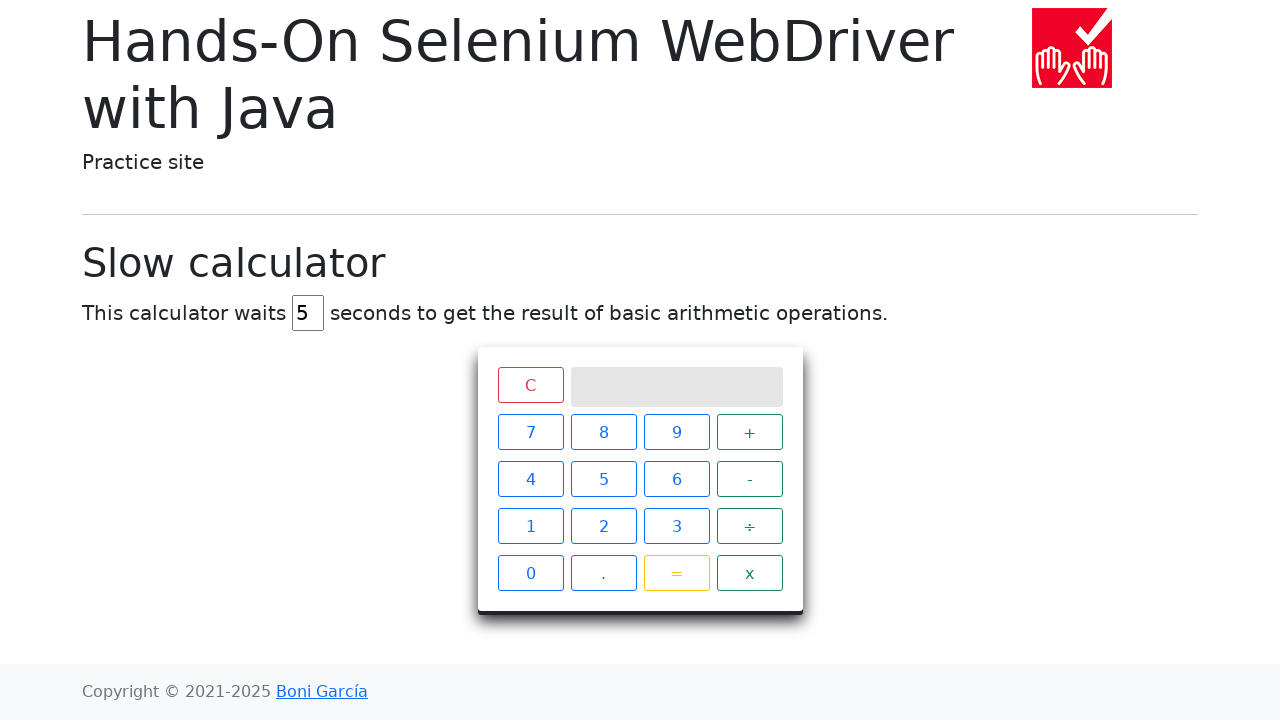

Cleared the delay field on #delay
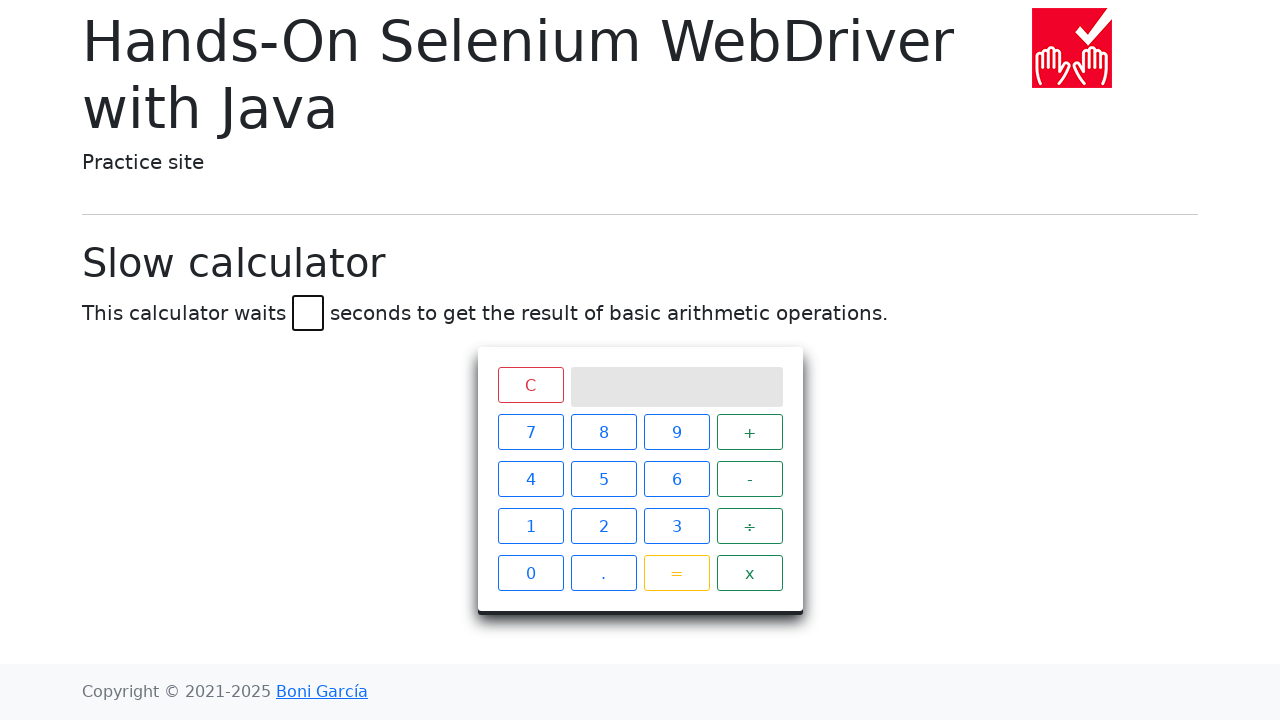

Set delay to 45 seconds on #delay
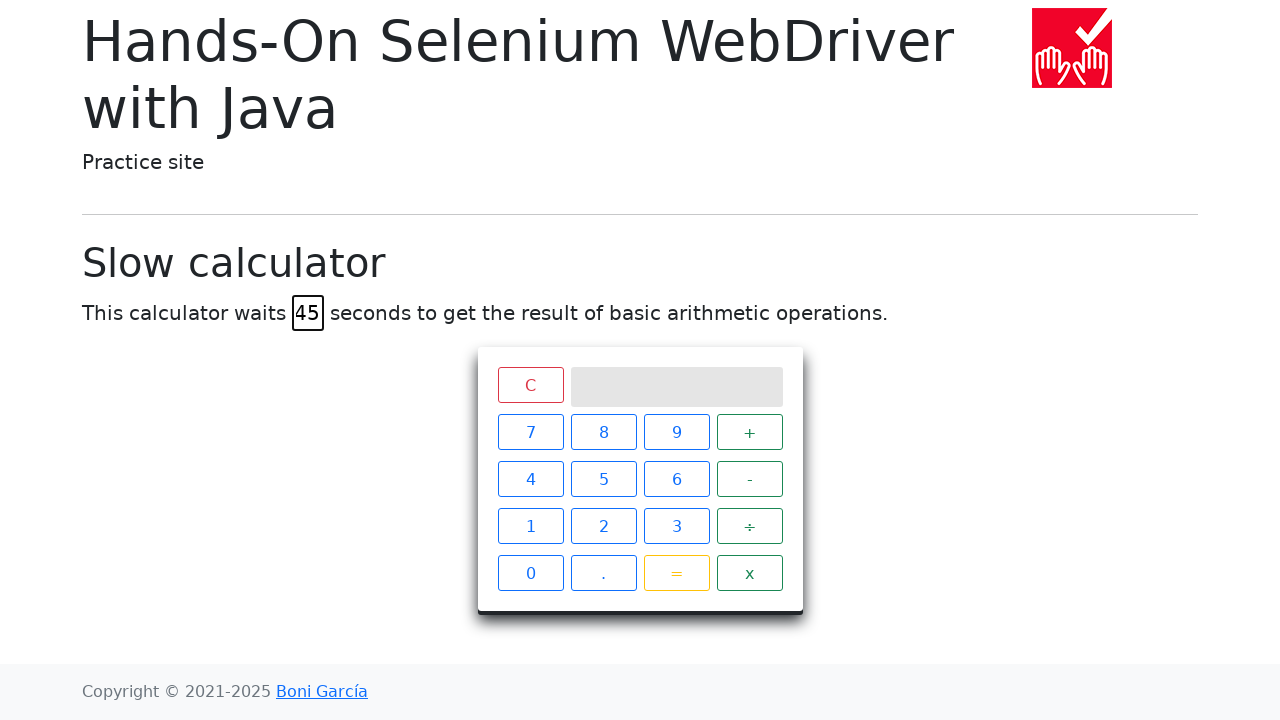

Clicked number 7 at (530, 432) on xpath=//span[contains(@class, 'btn btn-outline-primary') and text()='7']
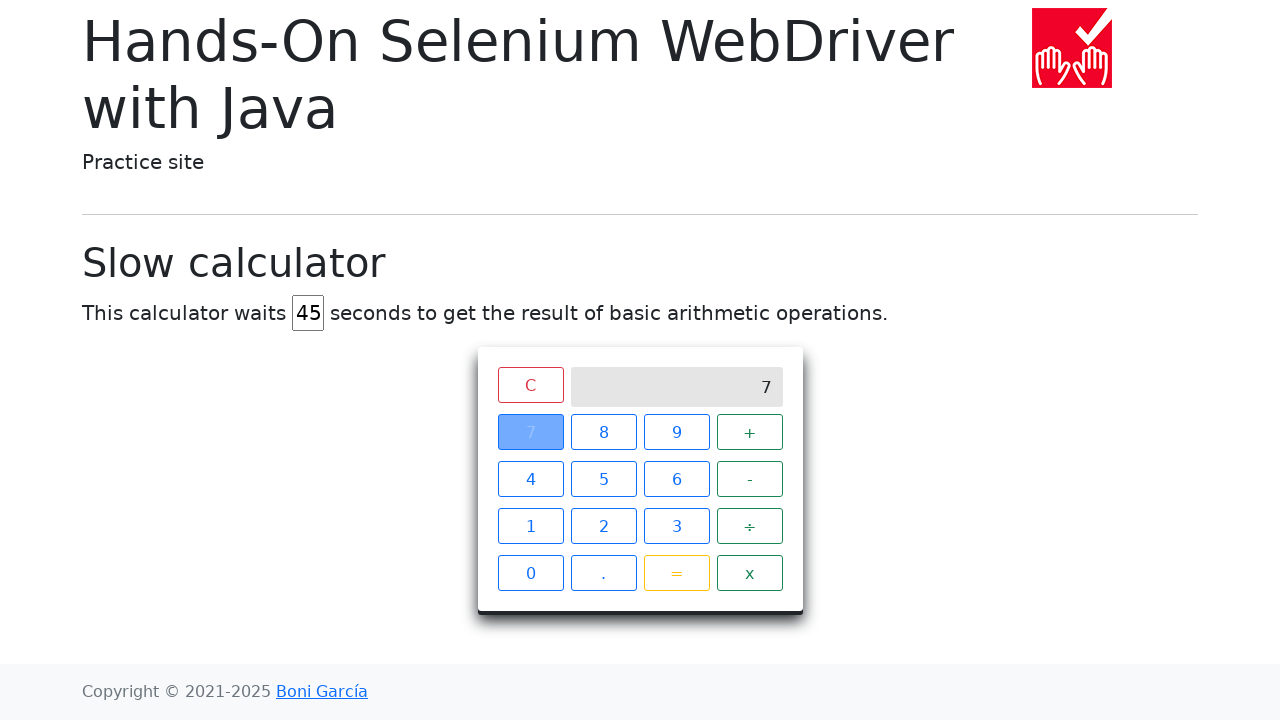

Clicked plus operator at (750, 432) on xpath=//span[contains(@class, 'btn btn-outline-success') and text()='+']
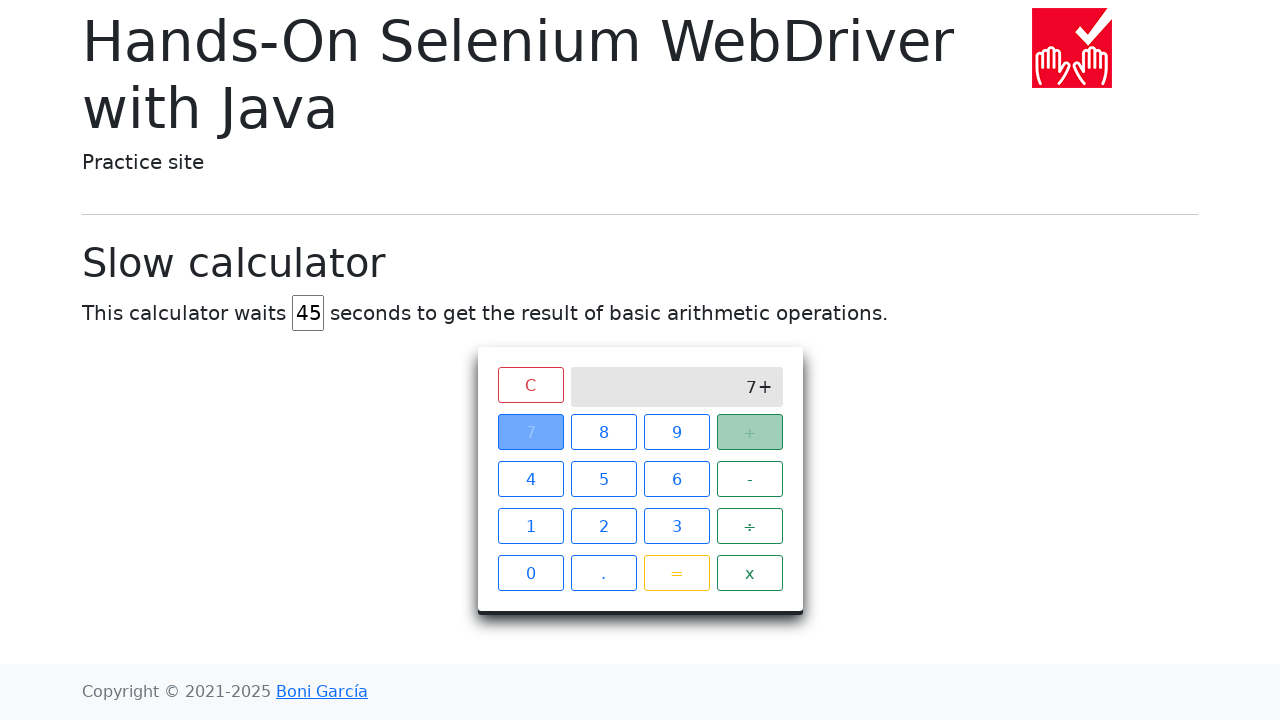

Clicked number 8 at (604, 432) on xpath=//span[contains(@class, 'btn btn-outline-primary') and text()='8']
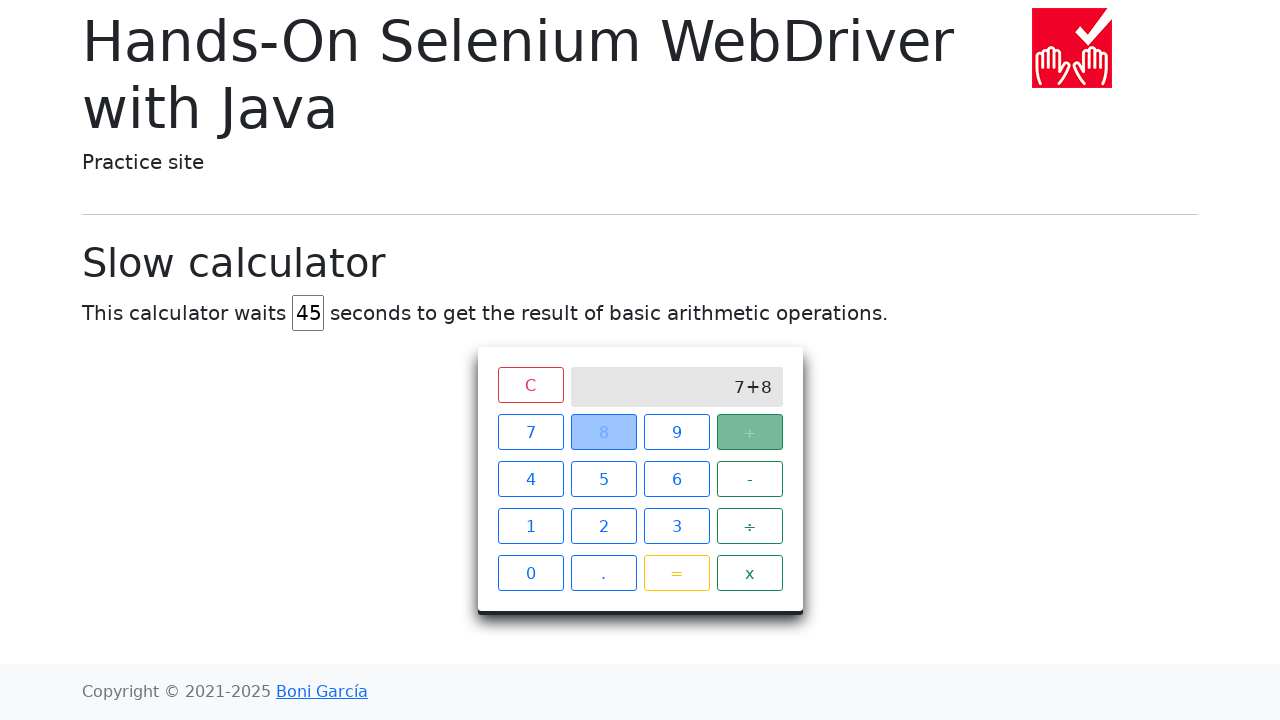

Clicked equals button at (676, 573) on xpath=//span[contains(@class, 'btn btn-outline-warning') and text()='=']
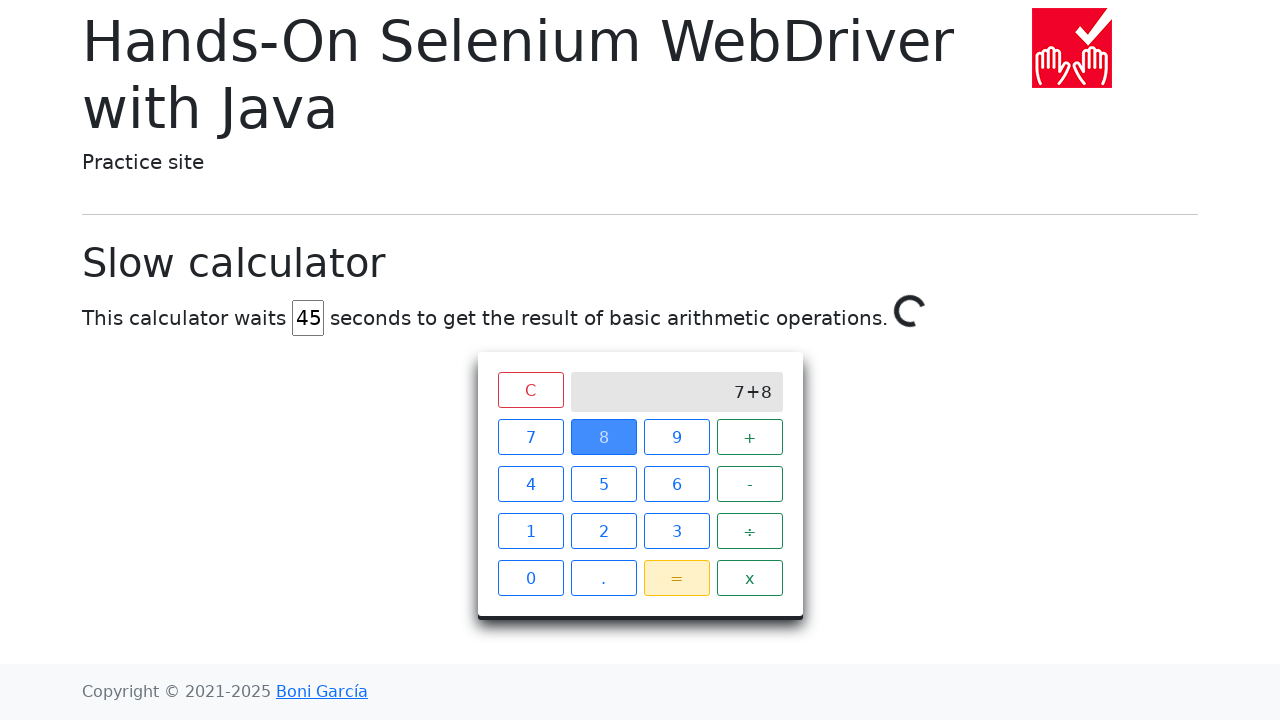

Waited for calculation result to equal 15
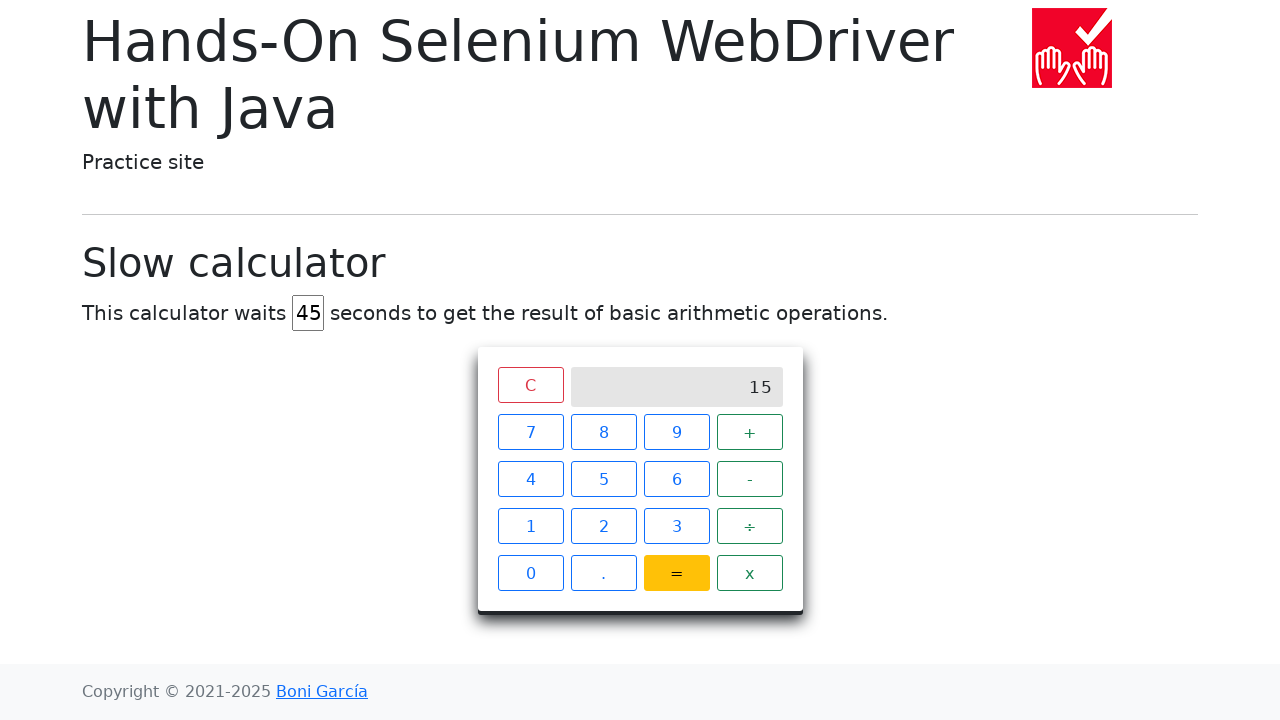

Retrieved result text from calculator display
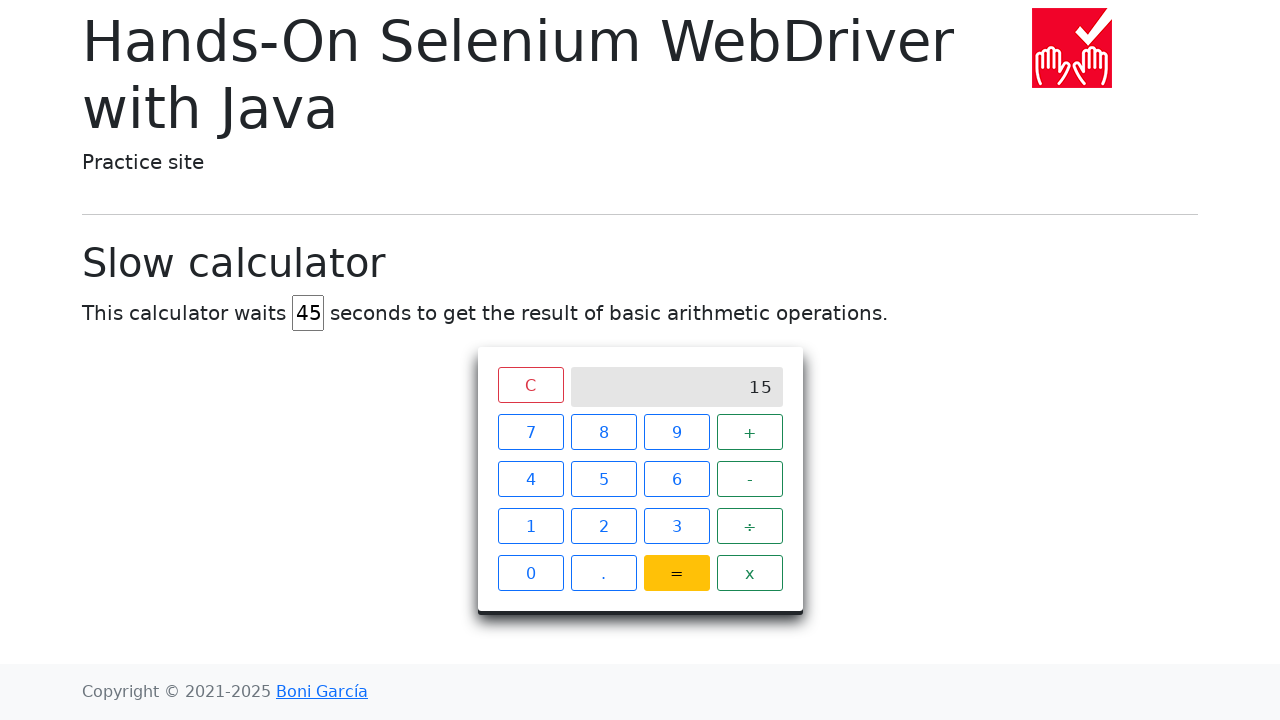

Verified that result equals 15
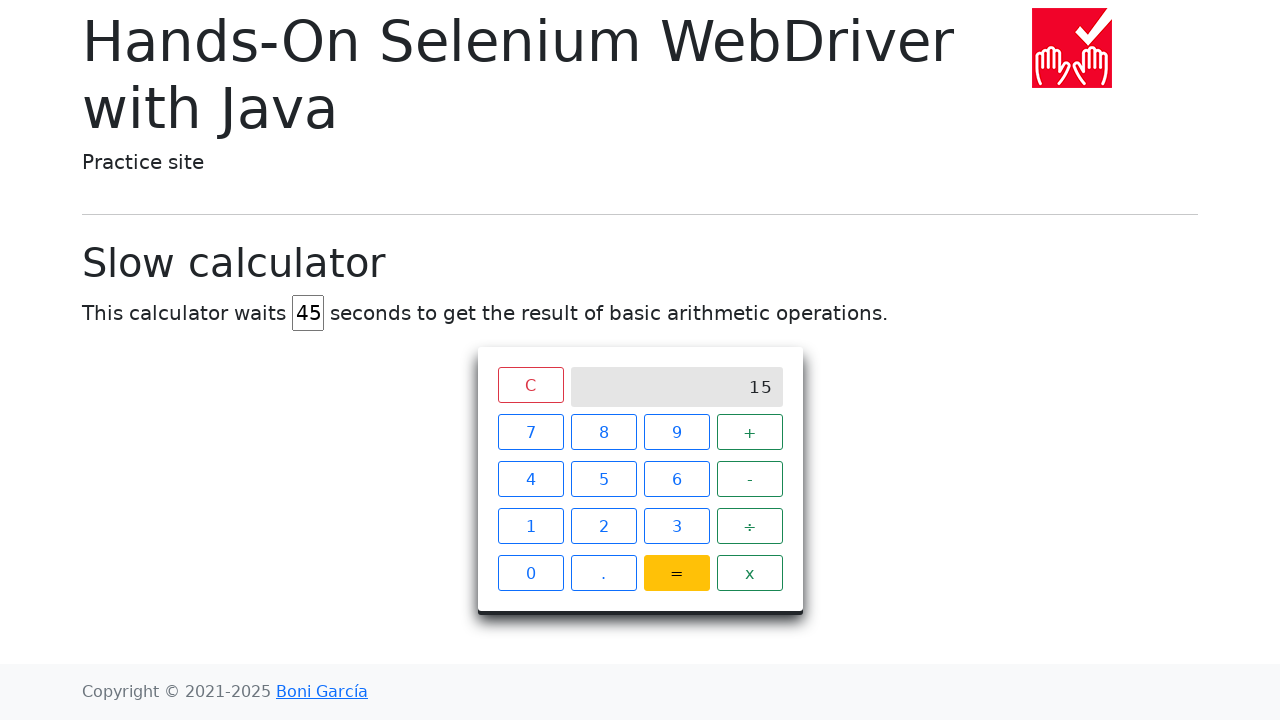

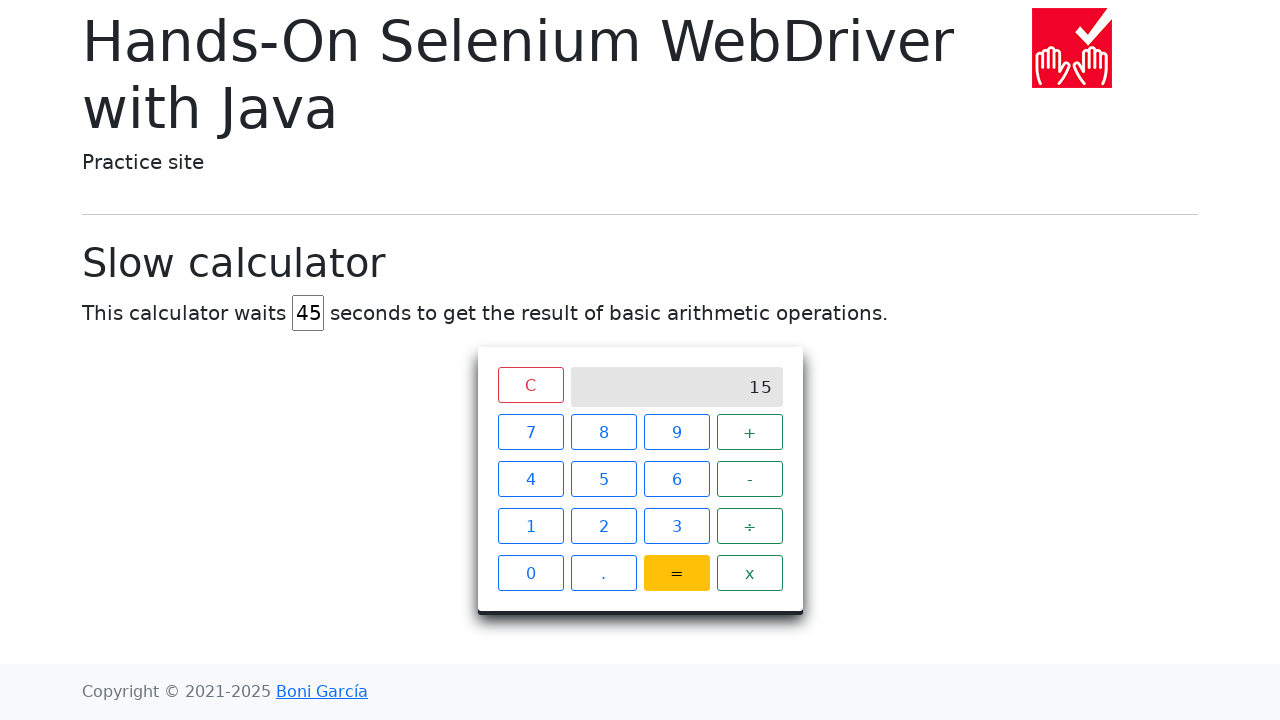